Adds 5 different todo tasks to a TodoMVC application and verifies that all tasks are visible in the list with correct count.

Starting URL: https://demo.playwright.dev/todomvc/

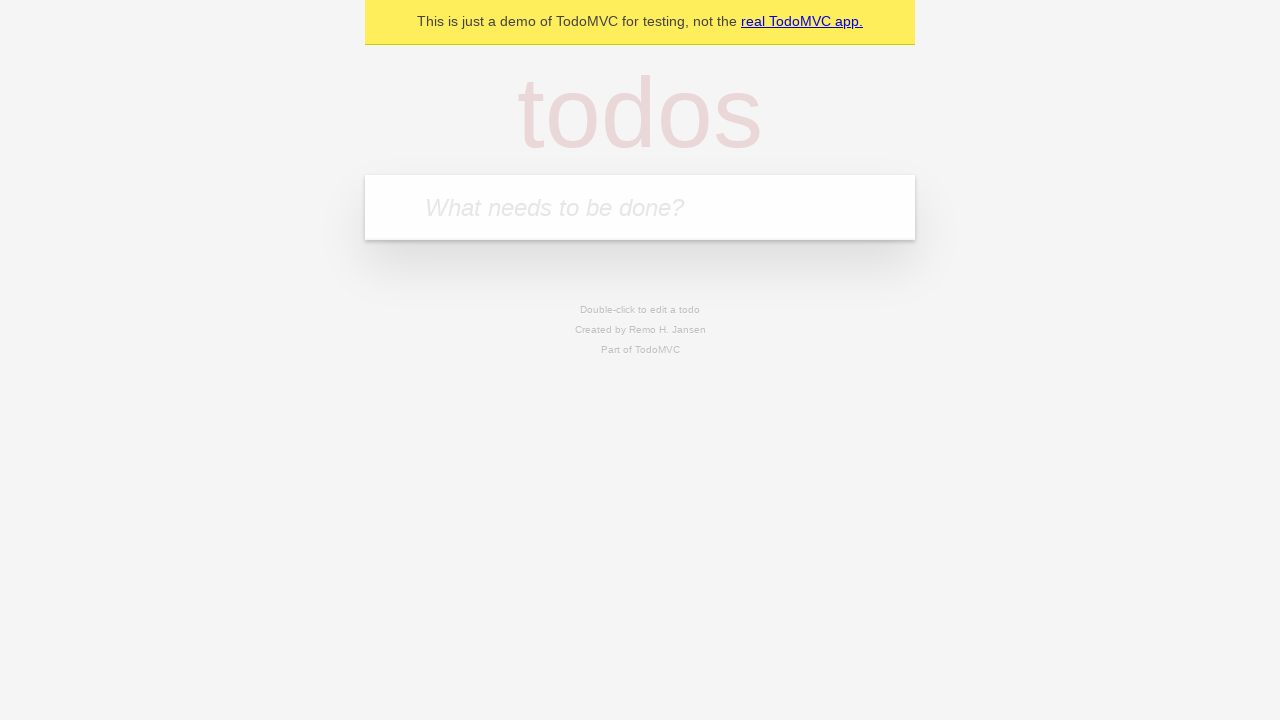

Clicked on todo input field at (640, 207) on internal:role=textbox[name="What needs to be done?"i]
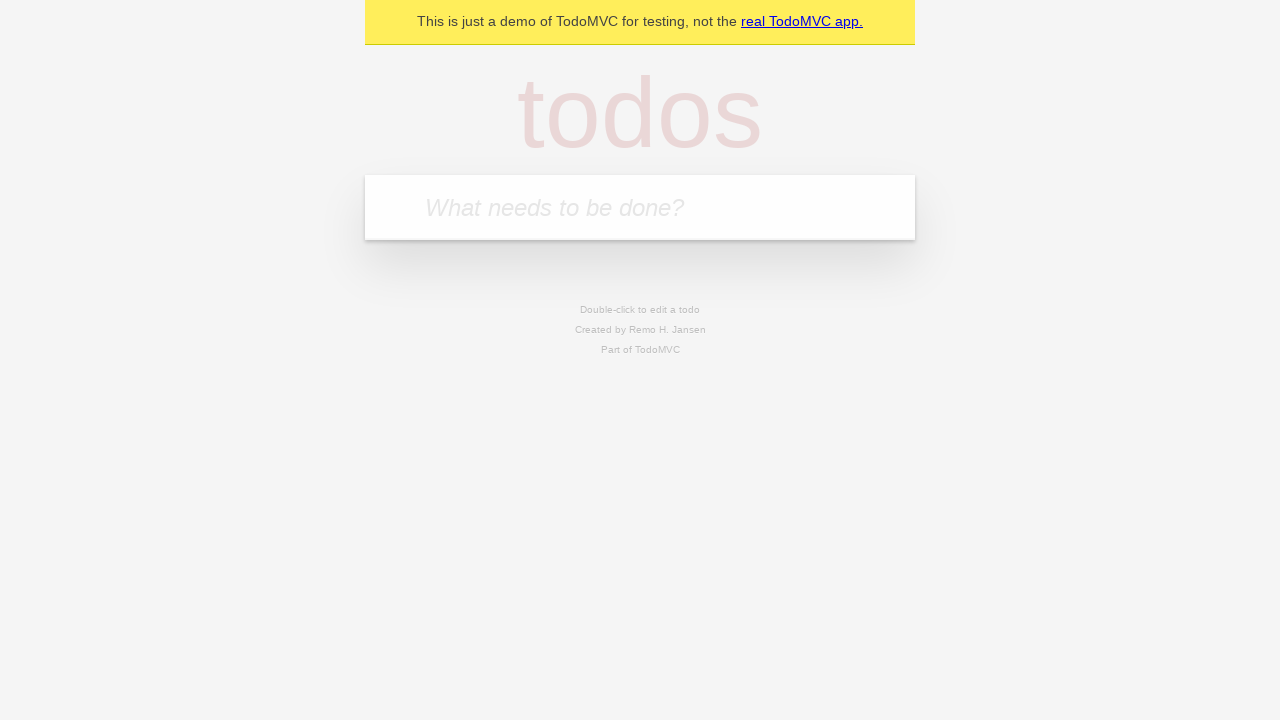

Filled input field with first task 'Posprzątać taras' on internal:role=textbox[name="What needs to be done?"i]
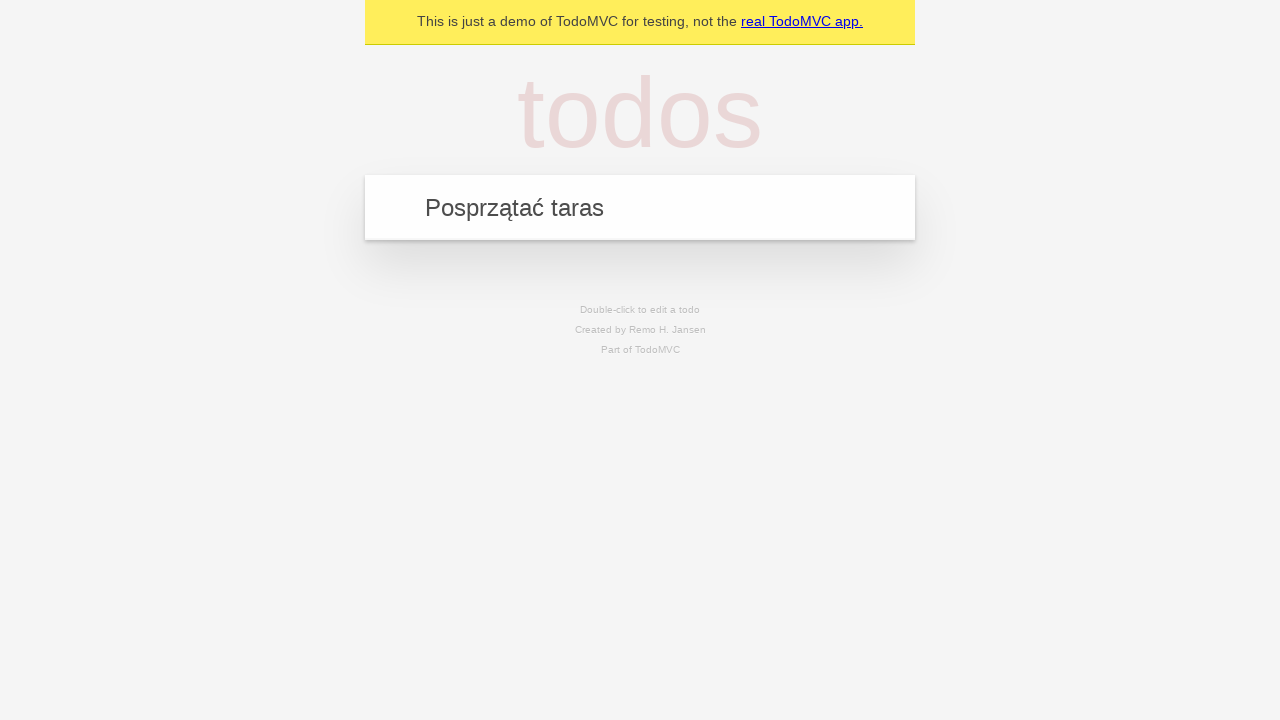

Pressed Enter to add first task on internal:role=textbox[name="What needs to be done?"i]
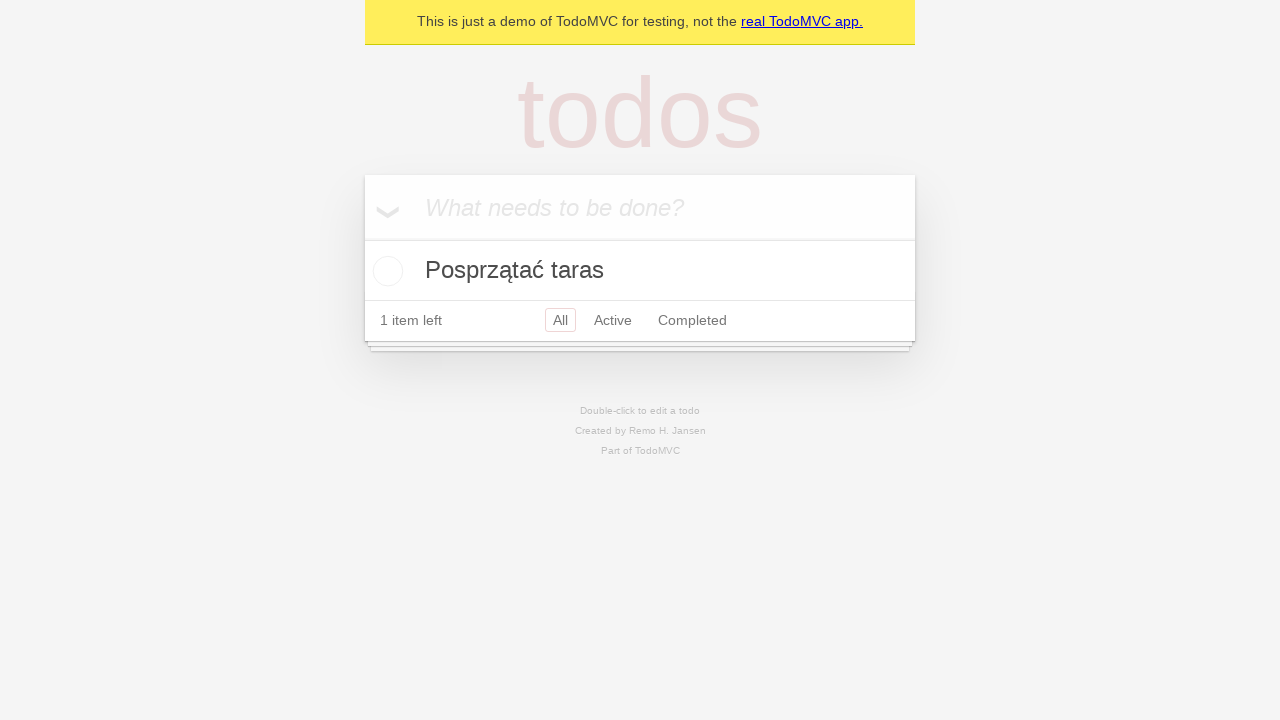

Clicked on todo input field for second task at (640, 207) on internal:role=textbox[name="What needs to be done?"i]
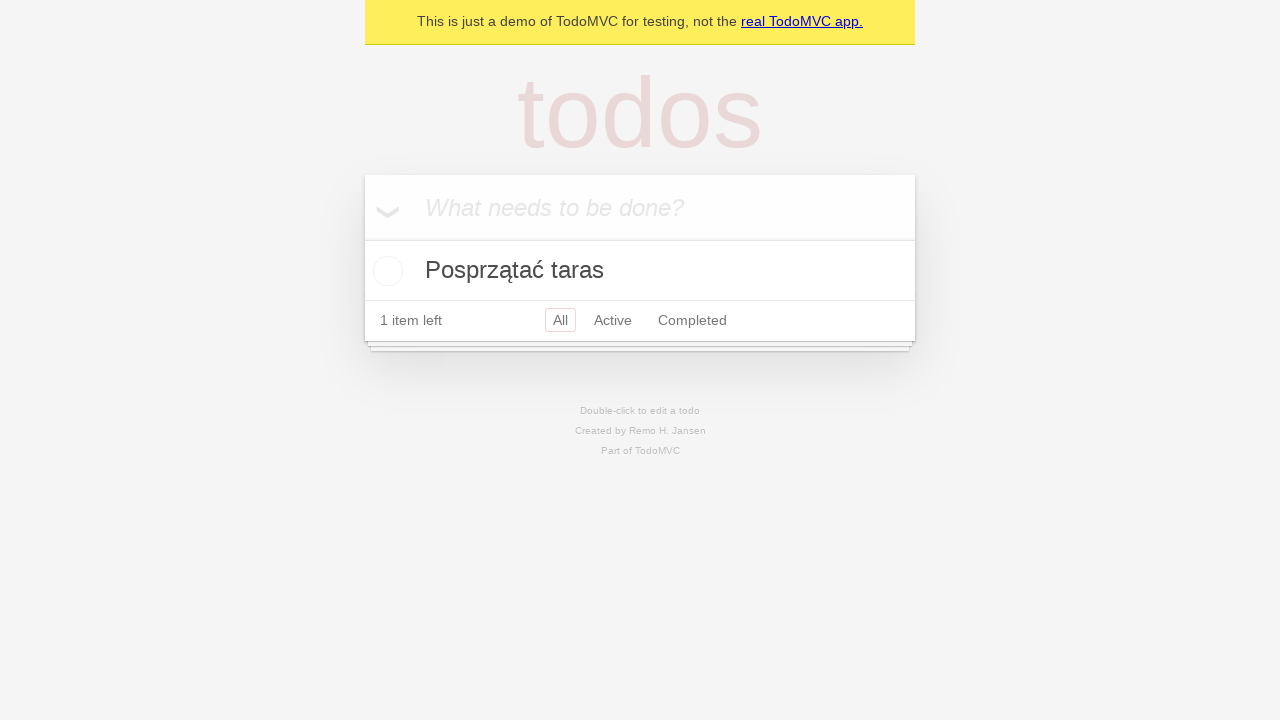

Filled input field with second task 'Pozmywać naczynia' on internal:role=textbox[name="What needs to be done?"i]
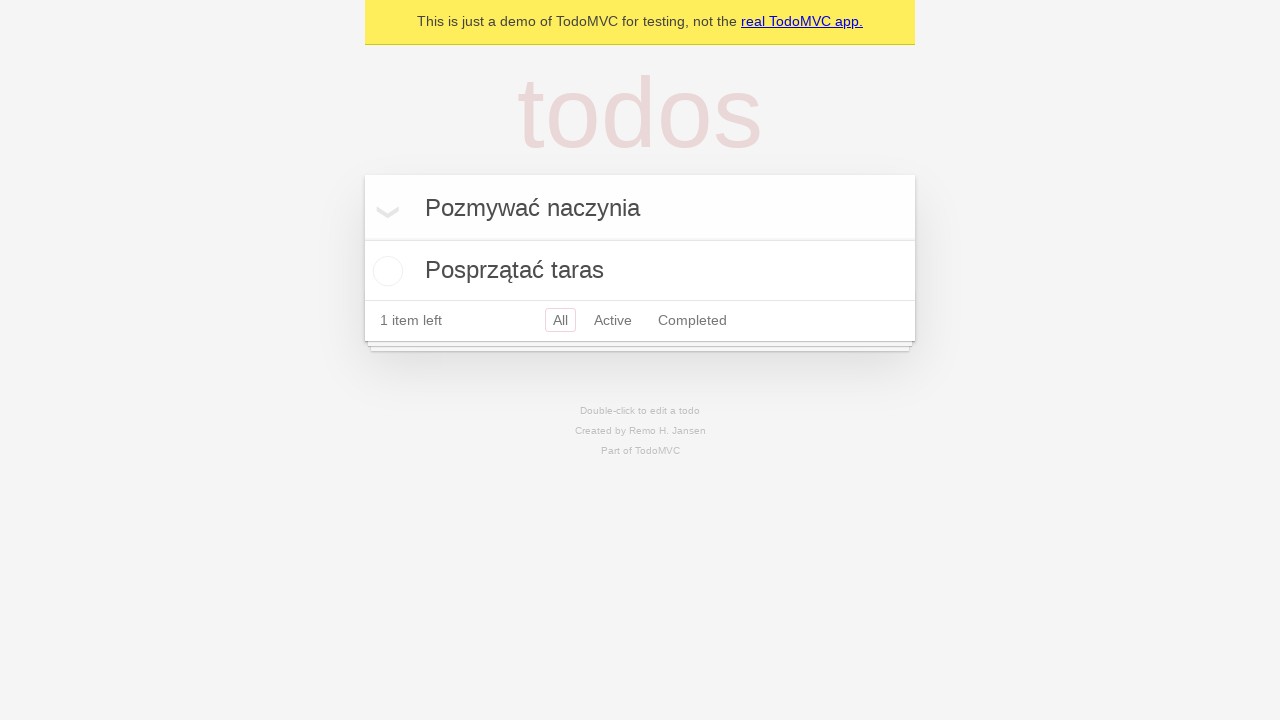

Pressed Enter to add second task on internal:role=textbox[name="What needs to be done?"i]
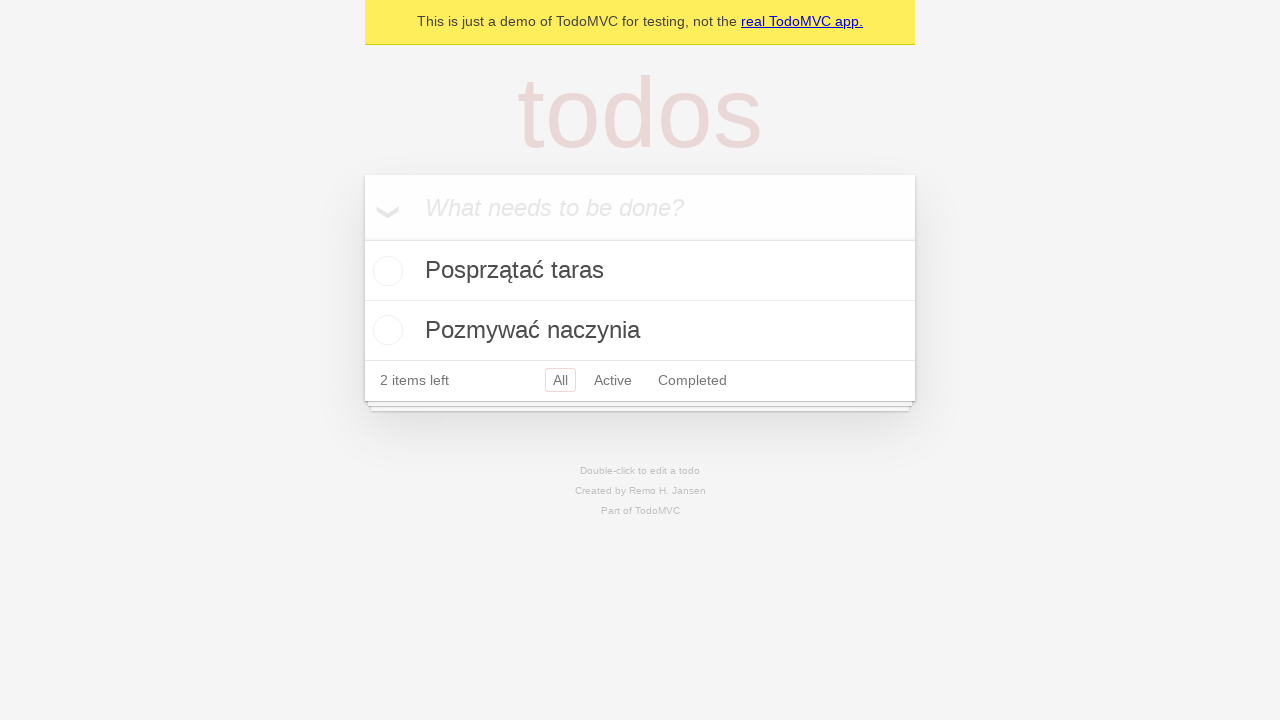

Filled input field with third task 'Pojechać po zakupy' on internal:role=textbox[name="What needs to be done?"i]
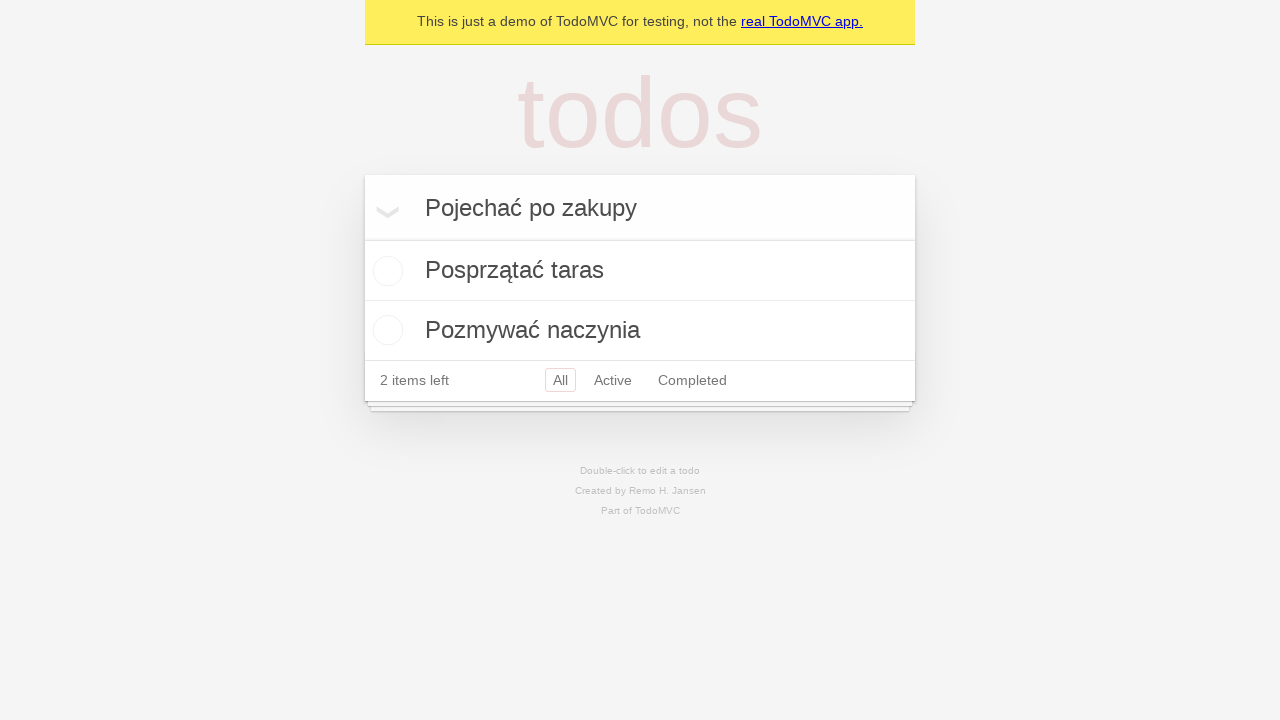

Pressed Enter to add third task on internal:role=textbox[name="What needs to be done?"i]
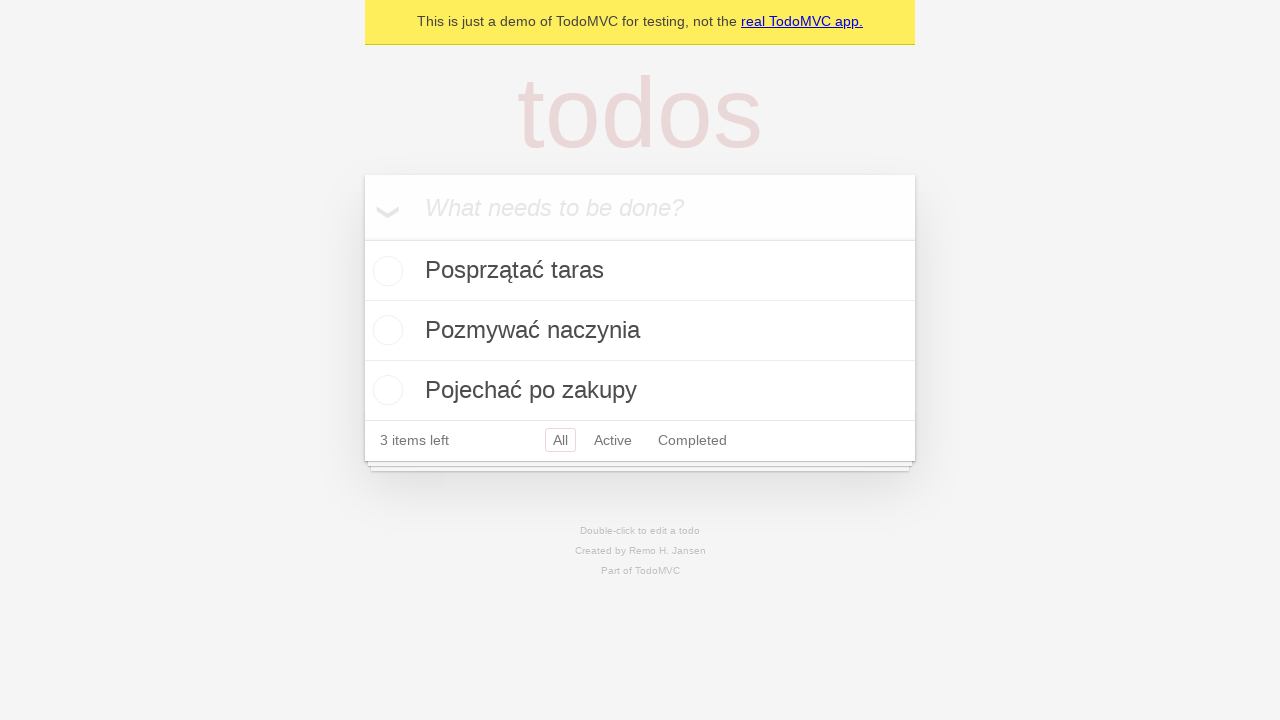

Filled input field with fourth task 'Poczytać książkę' on internal:role=textbox[name="What needs to be done?"i]
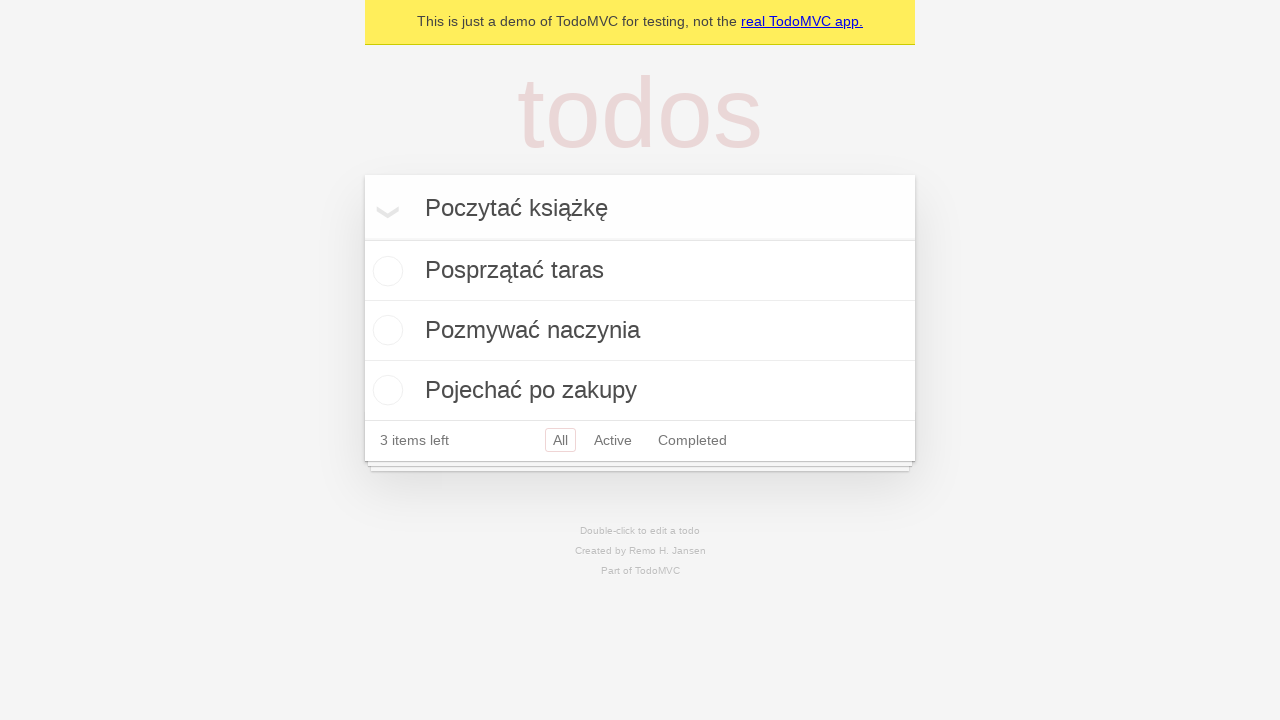

Pressed Enter to add fourth task on internal:role=textbox[name="What needs to be done?"i]
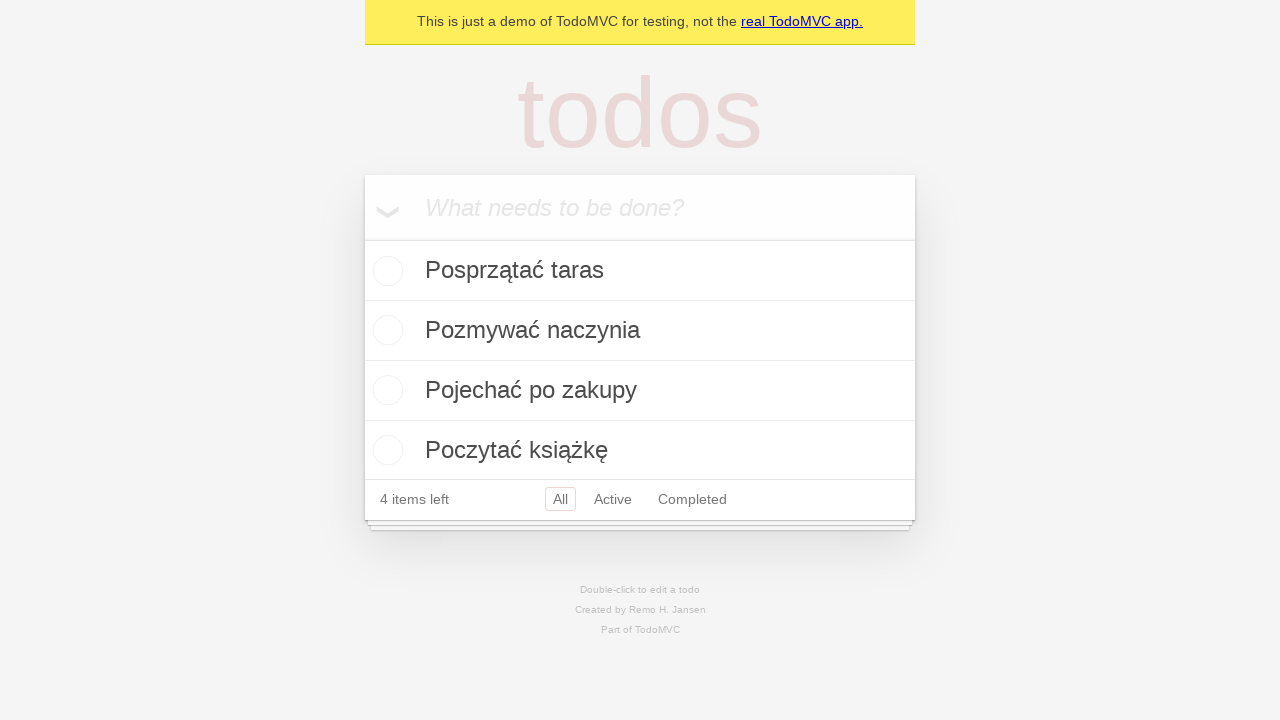

Filled input field with fifth task 'Dobrze się bawić' on internal:role=textbox[name="What needs to be done?"i]
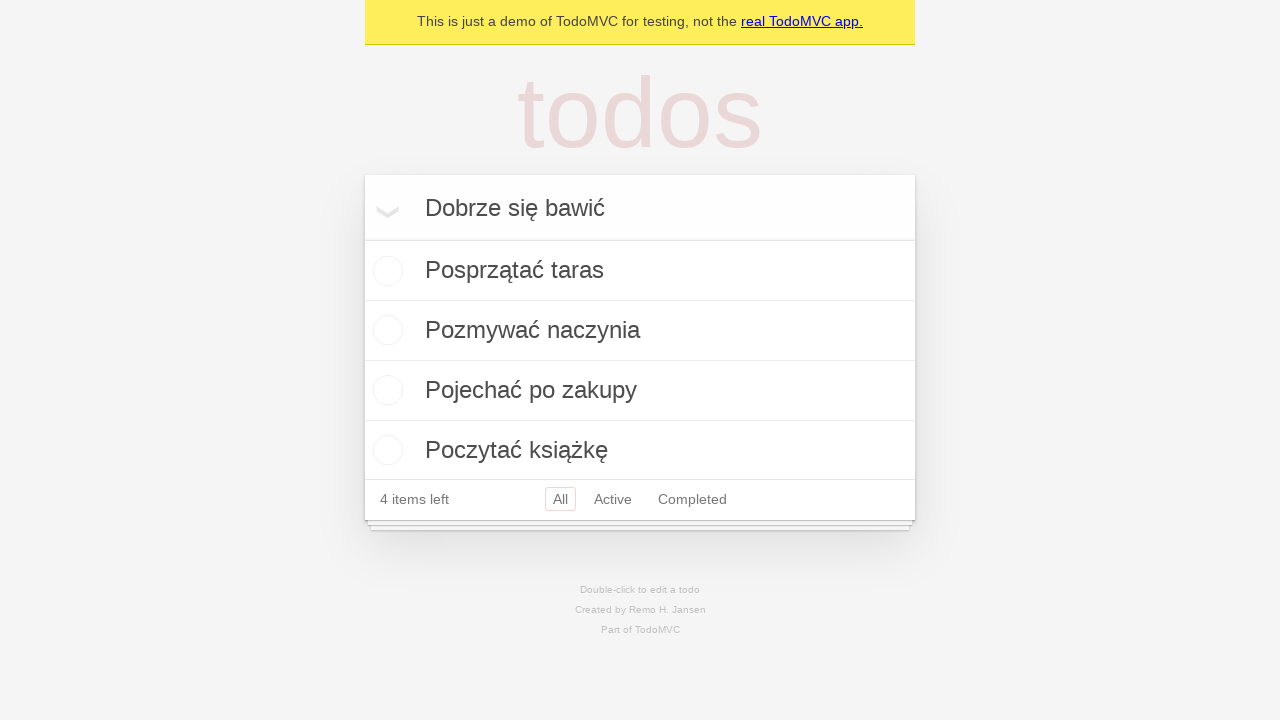

Pressed Enter to add fifth task on internal:role=textbox[name="What needs to be done?"i]
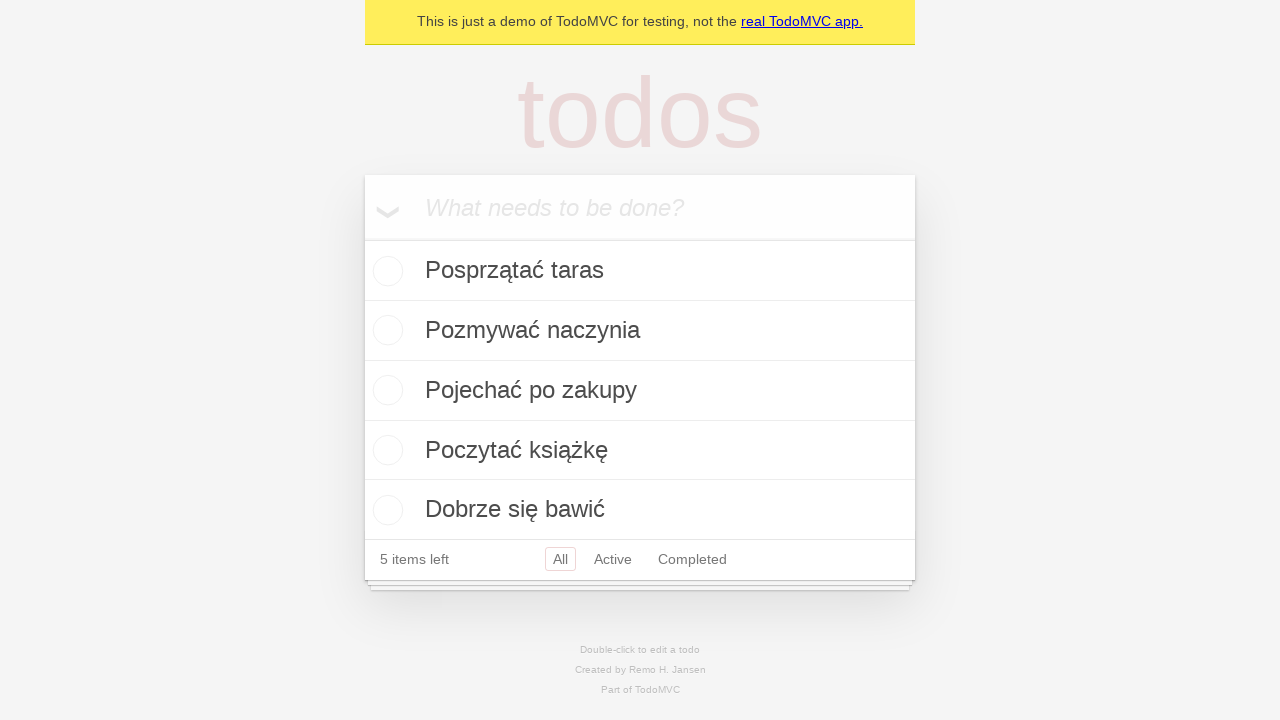

Verified that all 5 tasks are visible in the todo list
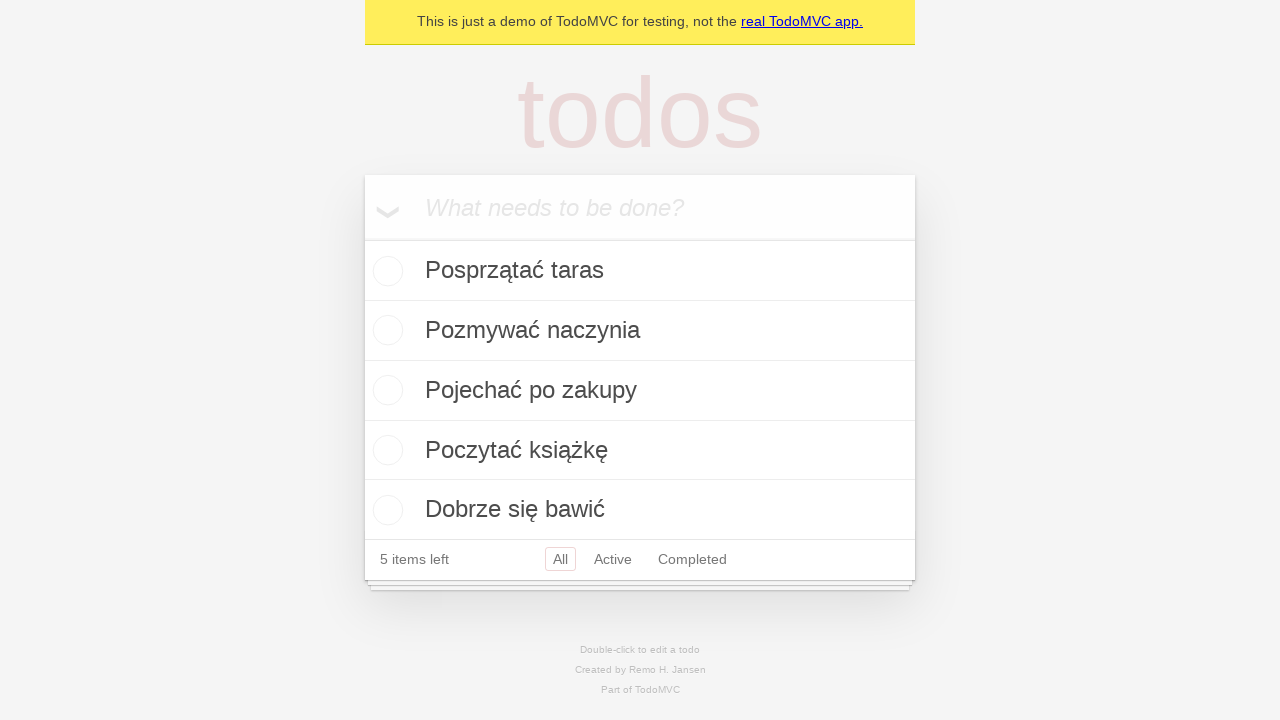

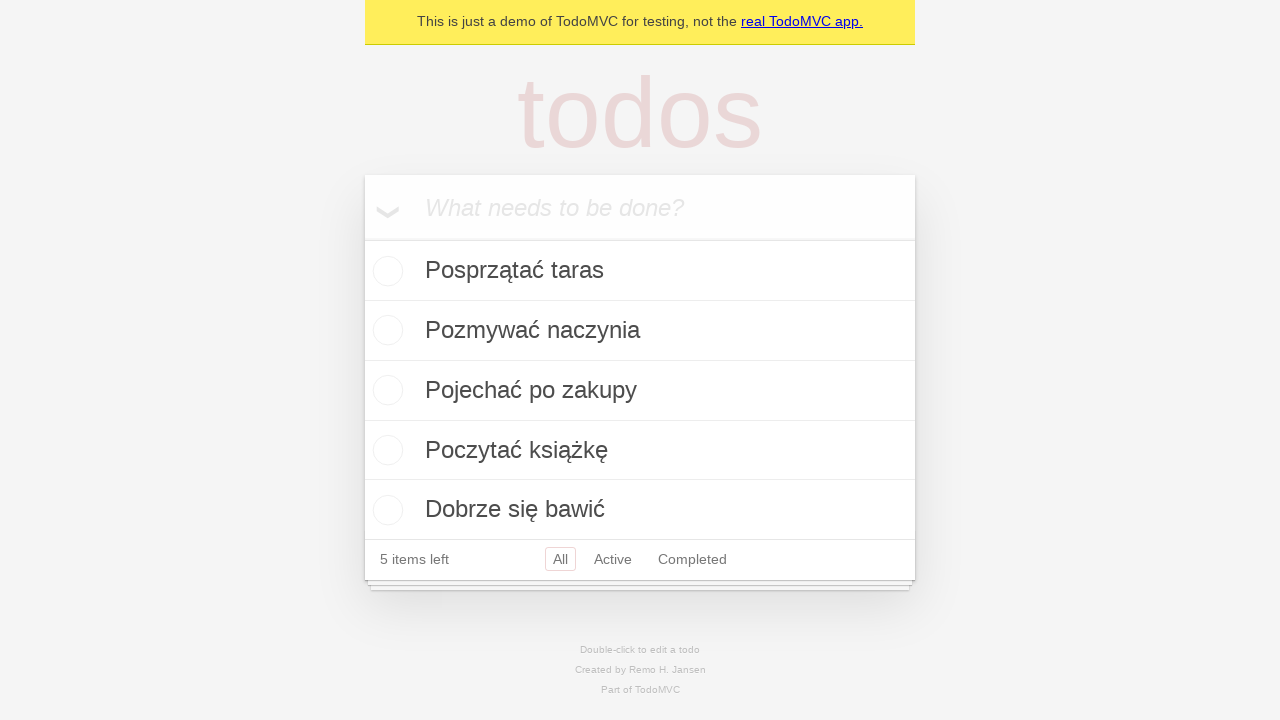